Navigates to the OrangeHRM demo site and verifies the page loads successfully by waiting for the login form to be visible.

Starting URL: https://opensource-demo.orangehrmlive.com/

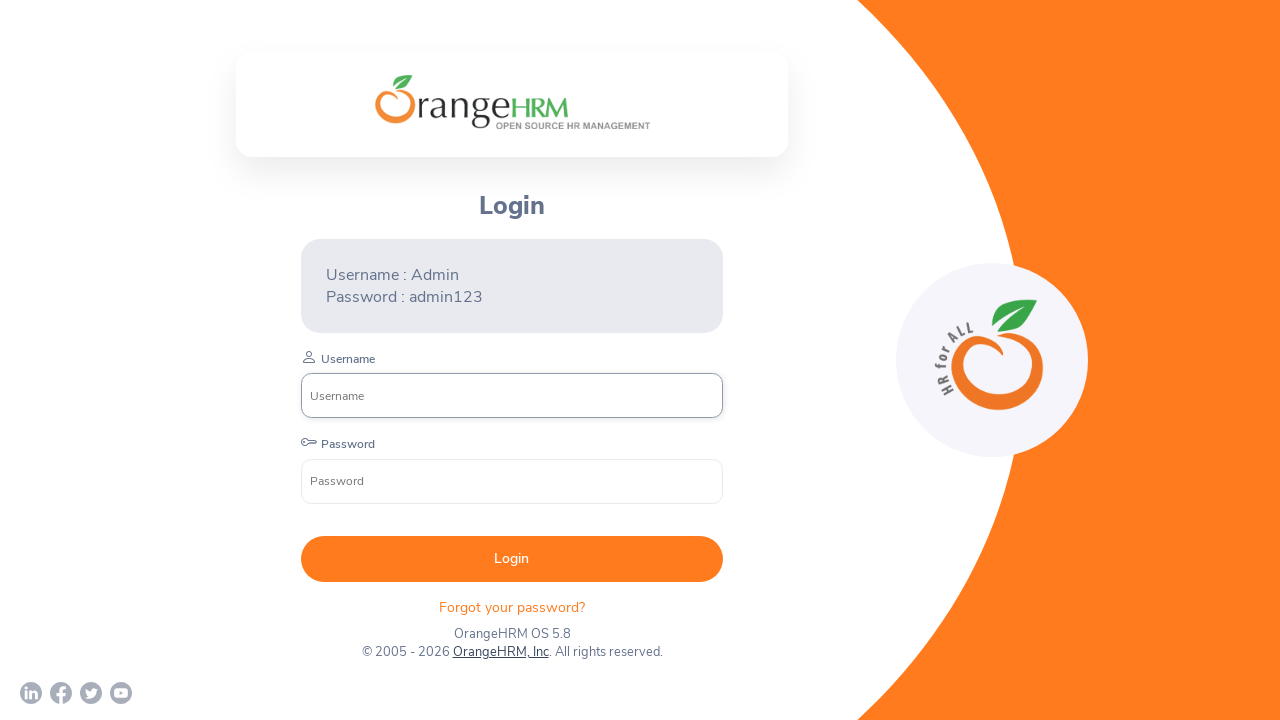

Navigated to OrangeHRM demo site
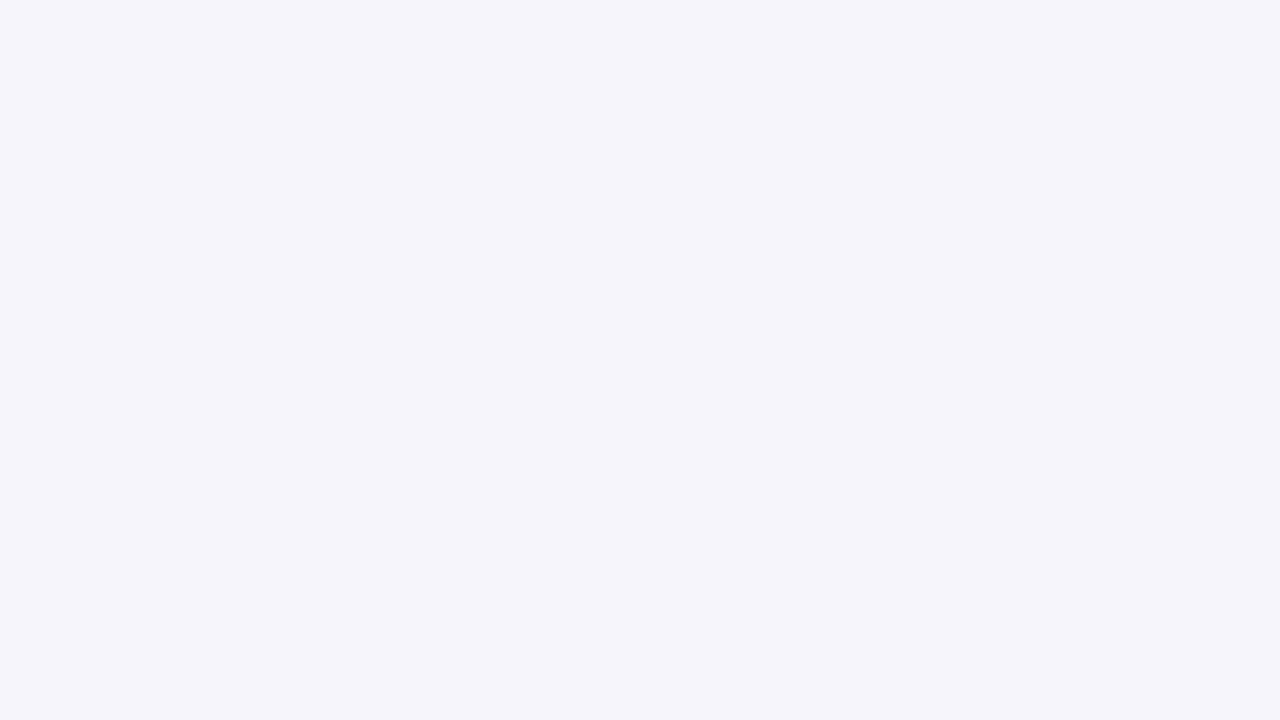

Login form is now visible - page loaded successfully
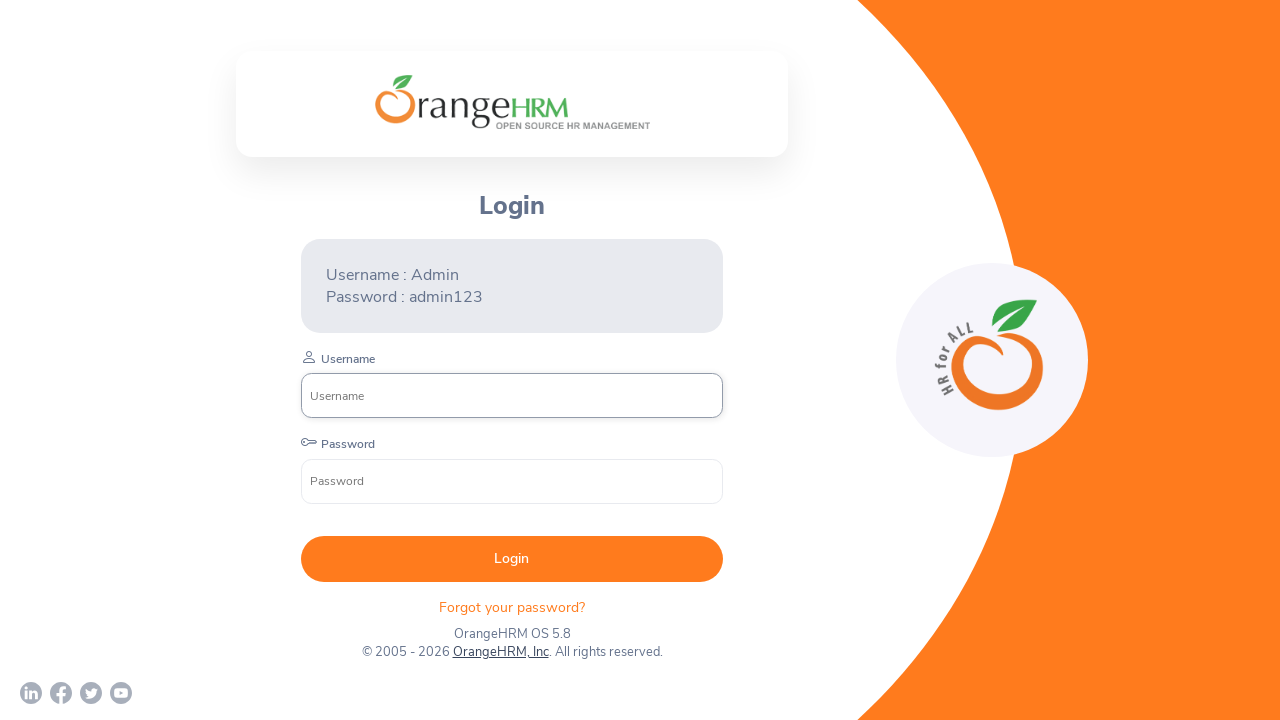

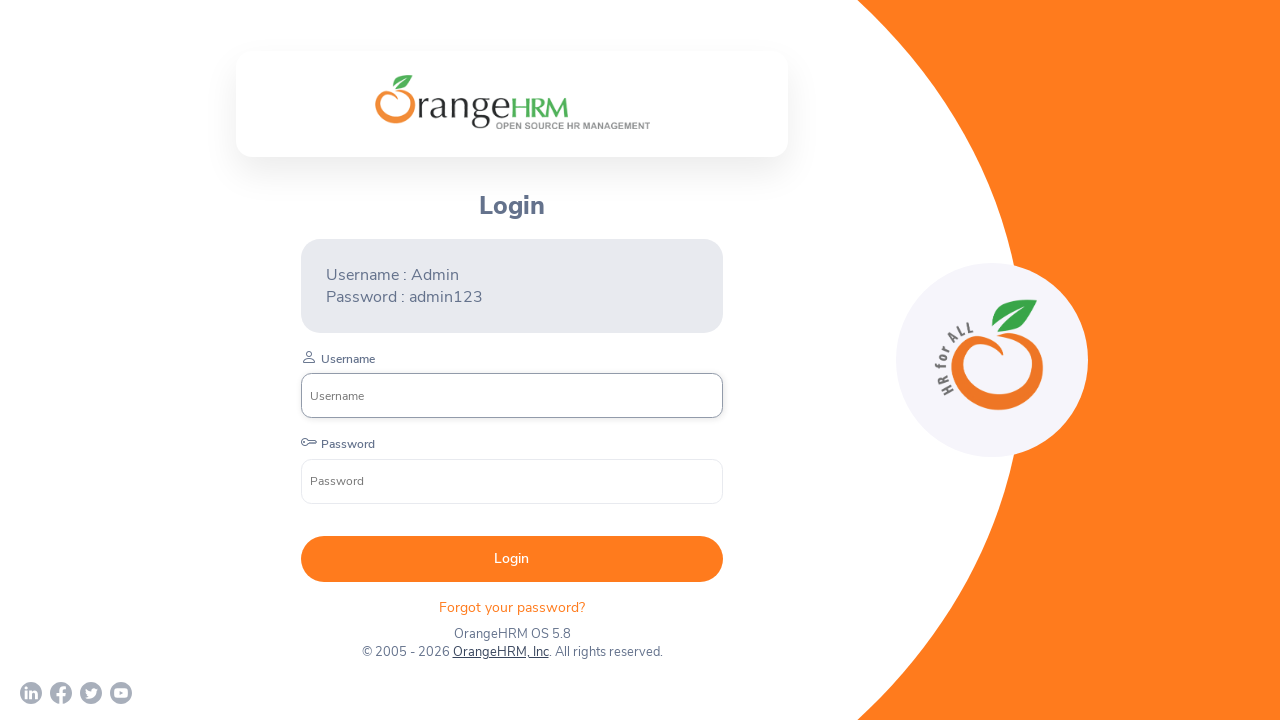